Tests entering multiple product codes sequentially in the product code field.

Starting URL: https://splendorous-starlight-c2b50a.netlify.app/

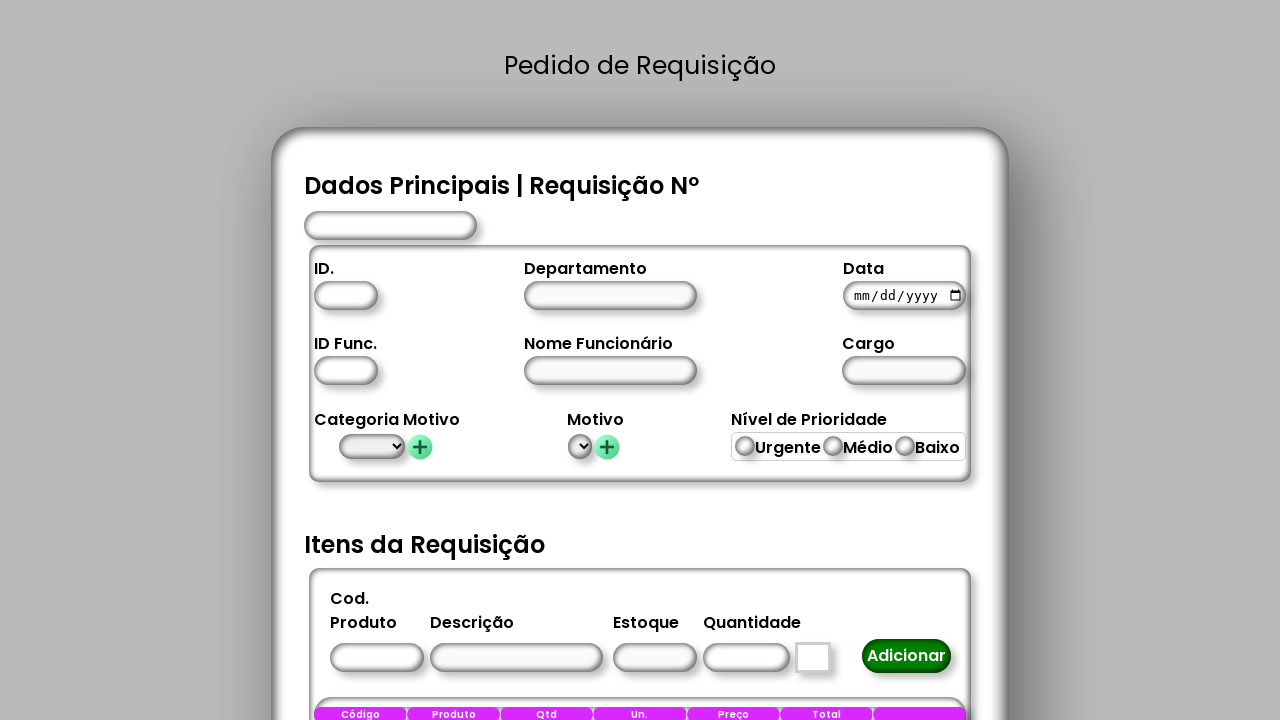

Navigated to application URL
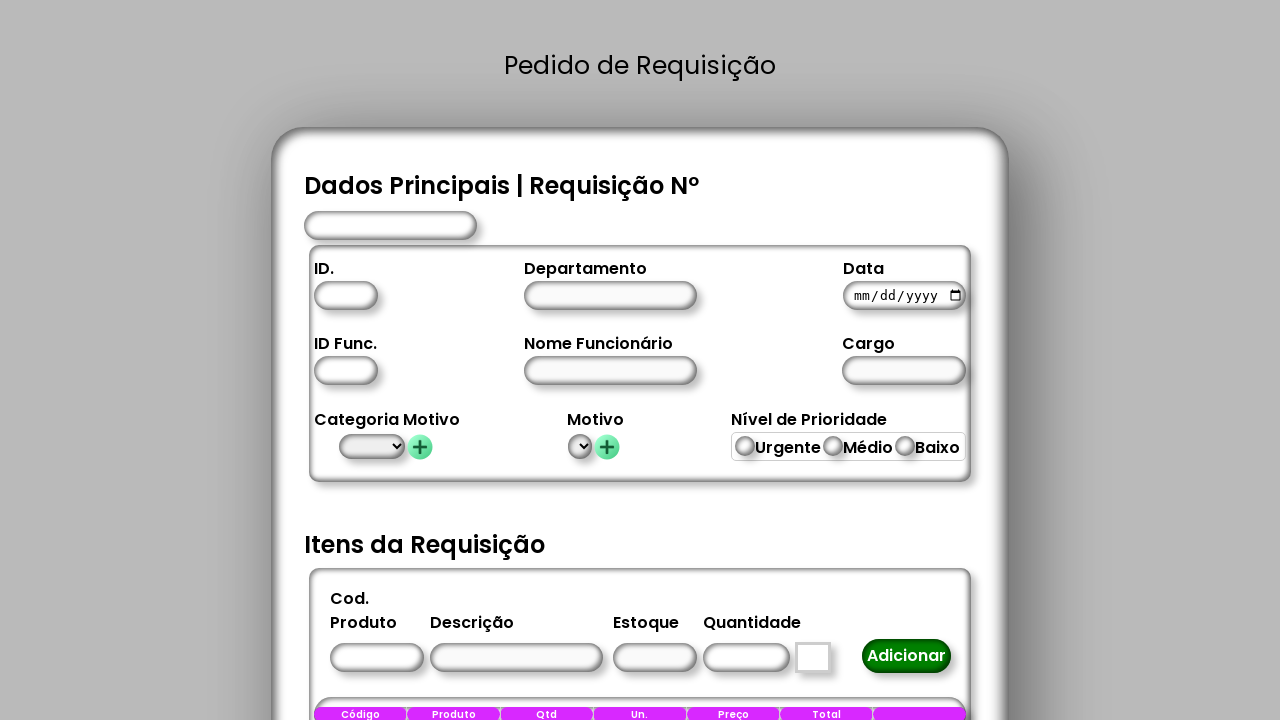

Clicked on product code field at (376, 658) on #CodigoProduto
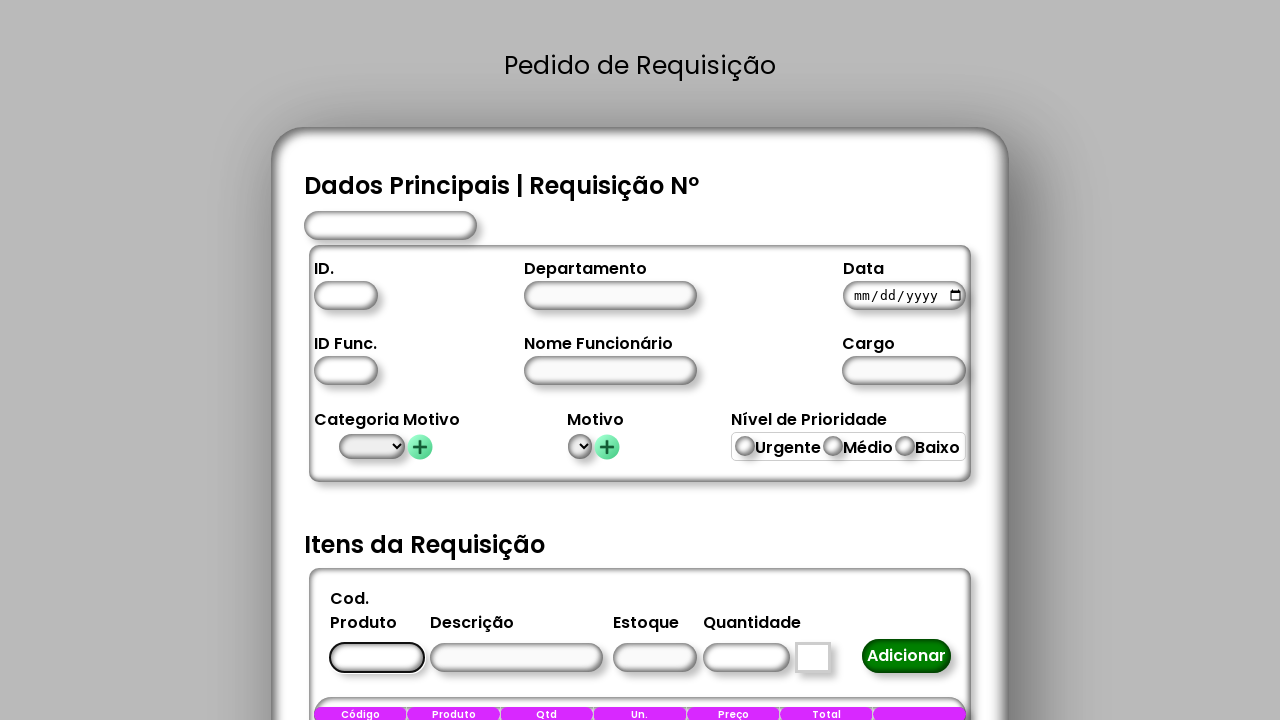

Entered product code '1' in the field on #CodigoProduto
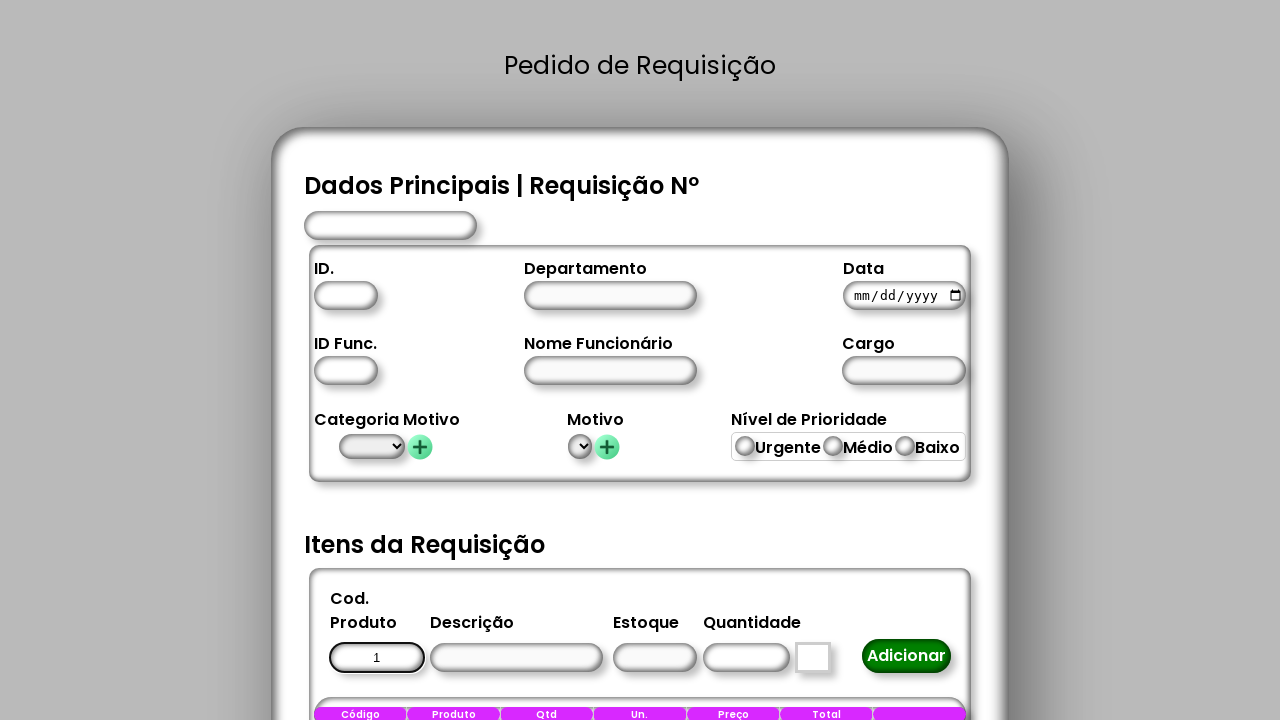

Clicked on product code field again at (376, 658) on #CodigoProduto
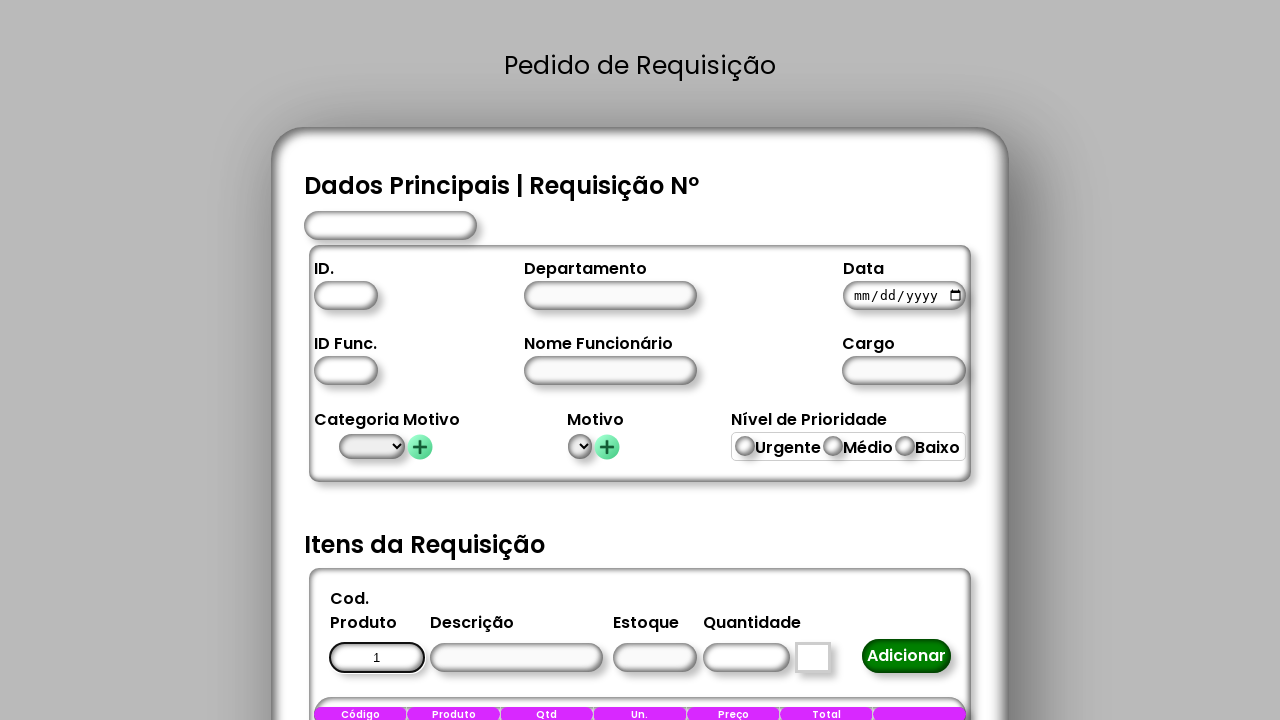

Entered product code '2' in the field on #CodigoProduto
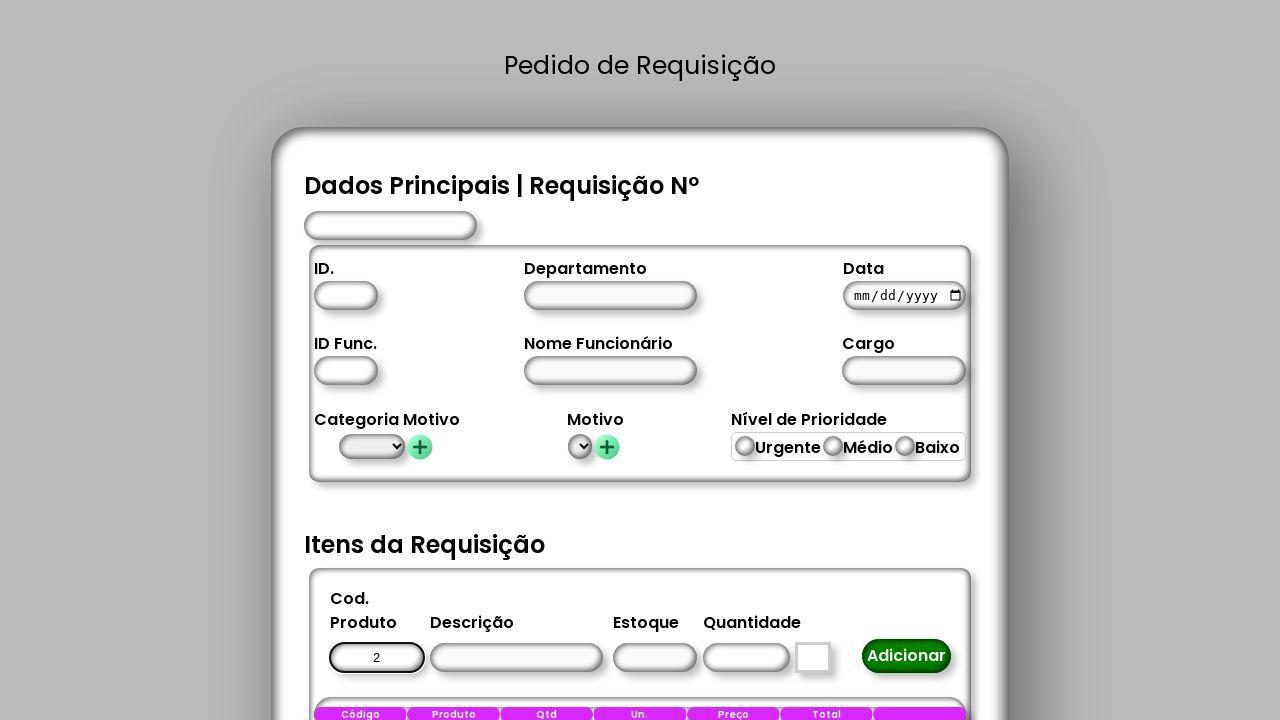

Clicked on product code field again at (376, 658) on #CodigoProduto
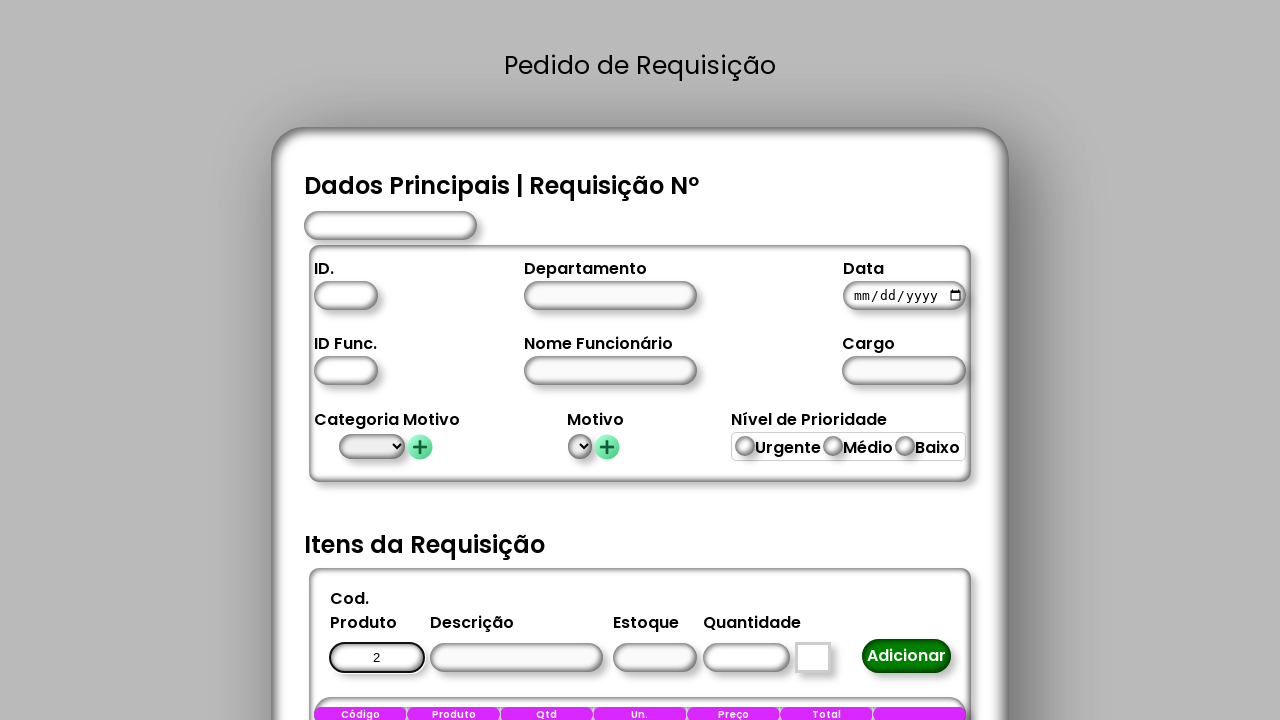

Entered product code '3' in the field on #CodigoProduto
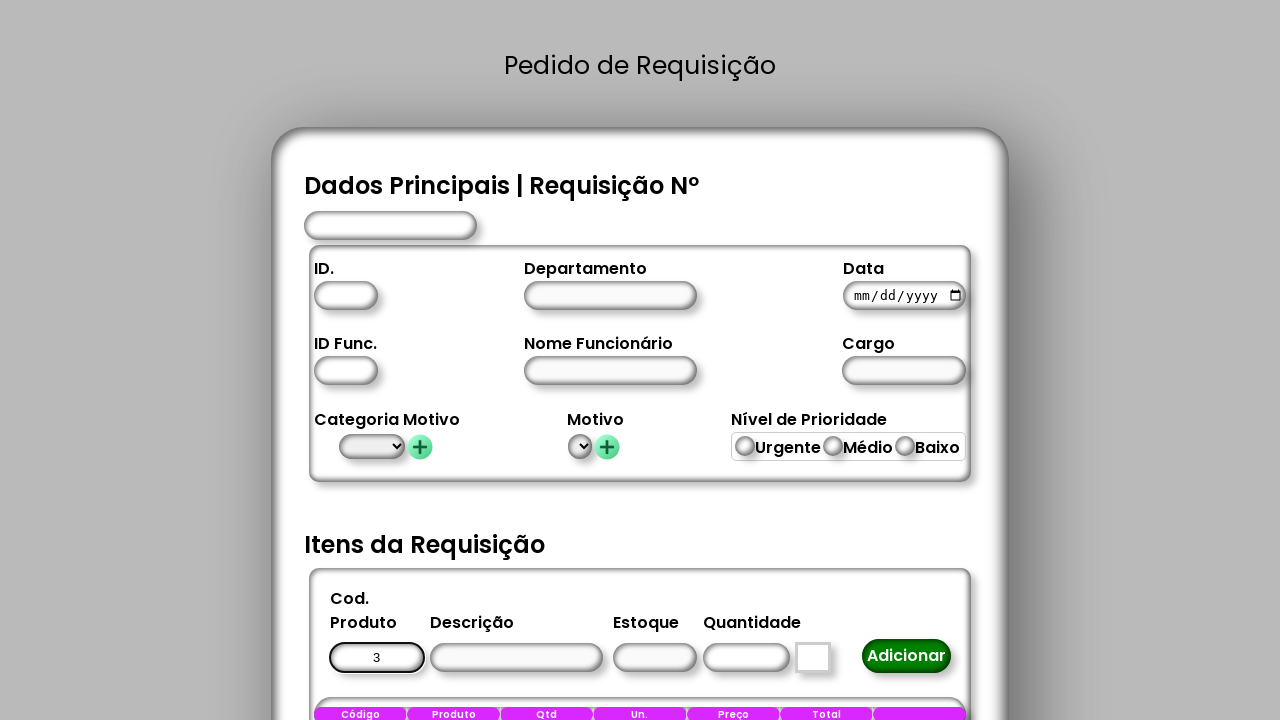

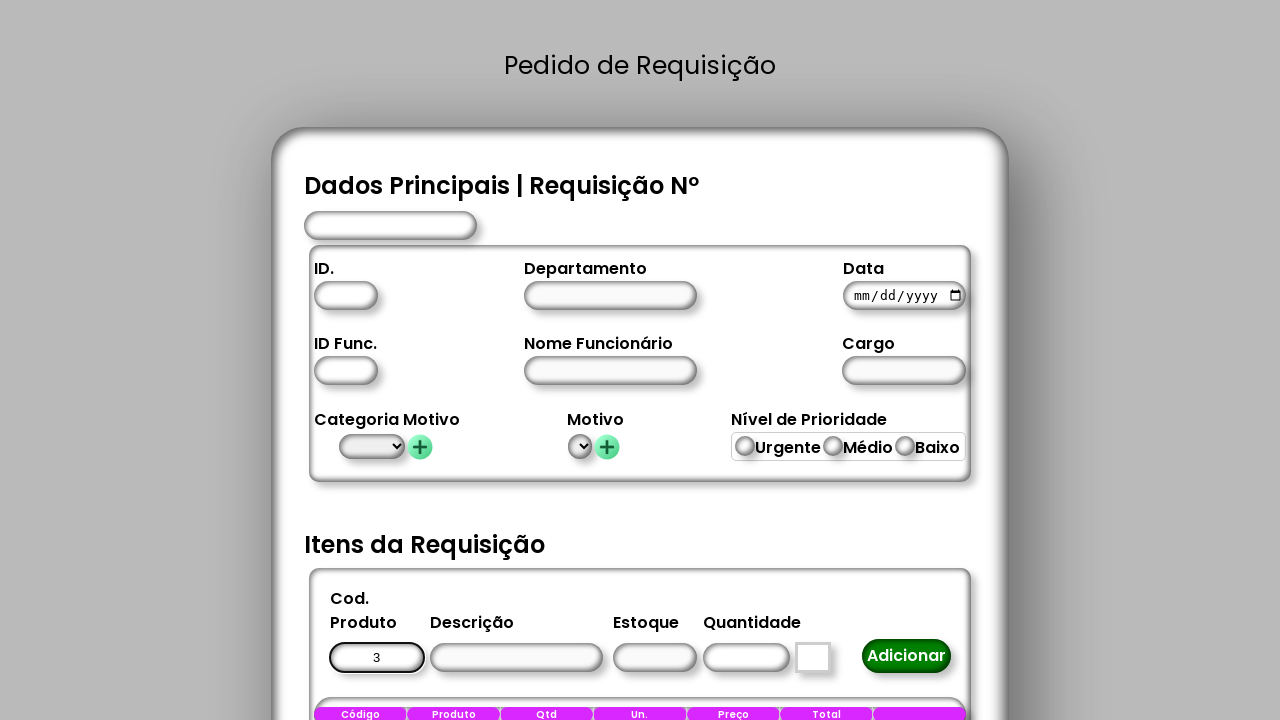